Tests that the back button navigates through filter history correctly

Starting URL: https://demo.playwright.dev/todomvc

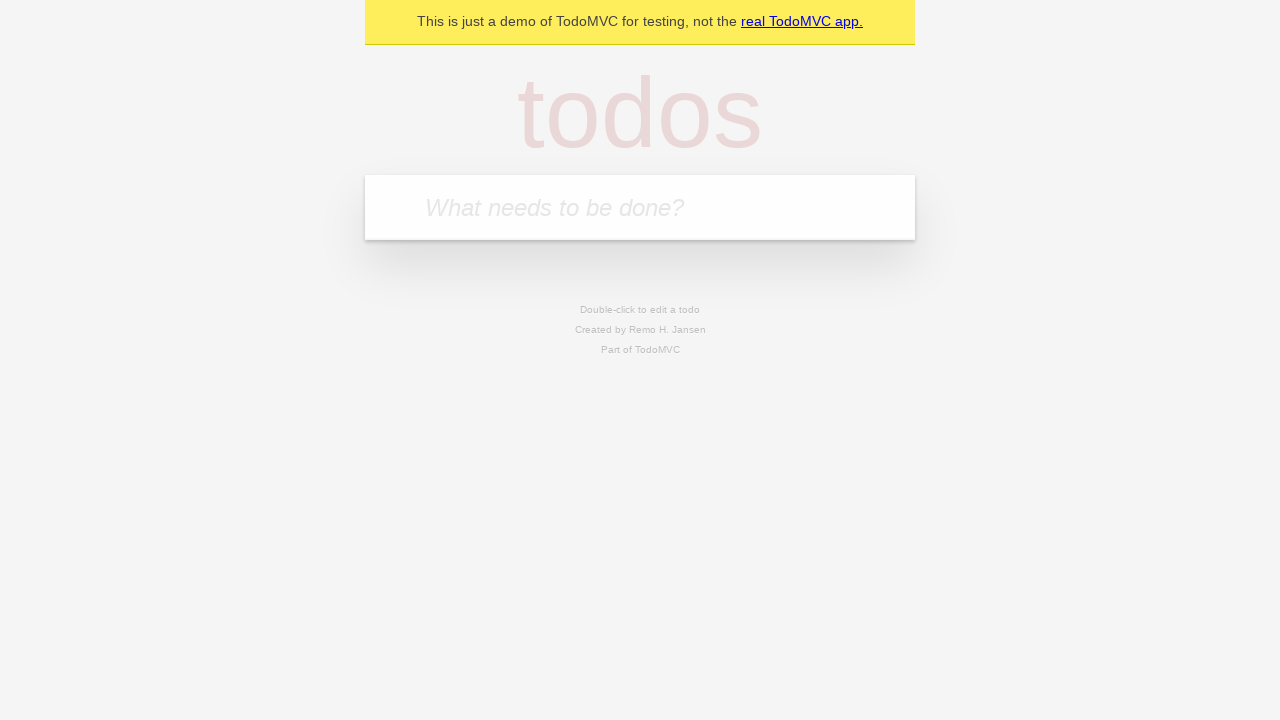

Filled todo input with 'buy some cheese' on internal:attr=[placeholder="What needs to be done?"i]
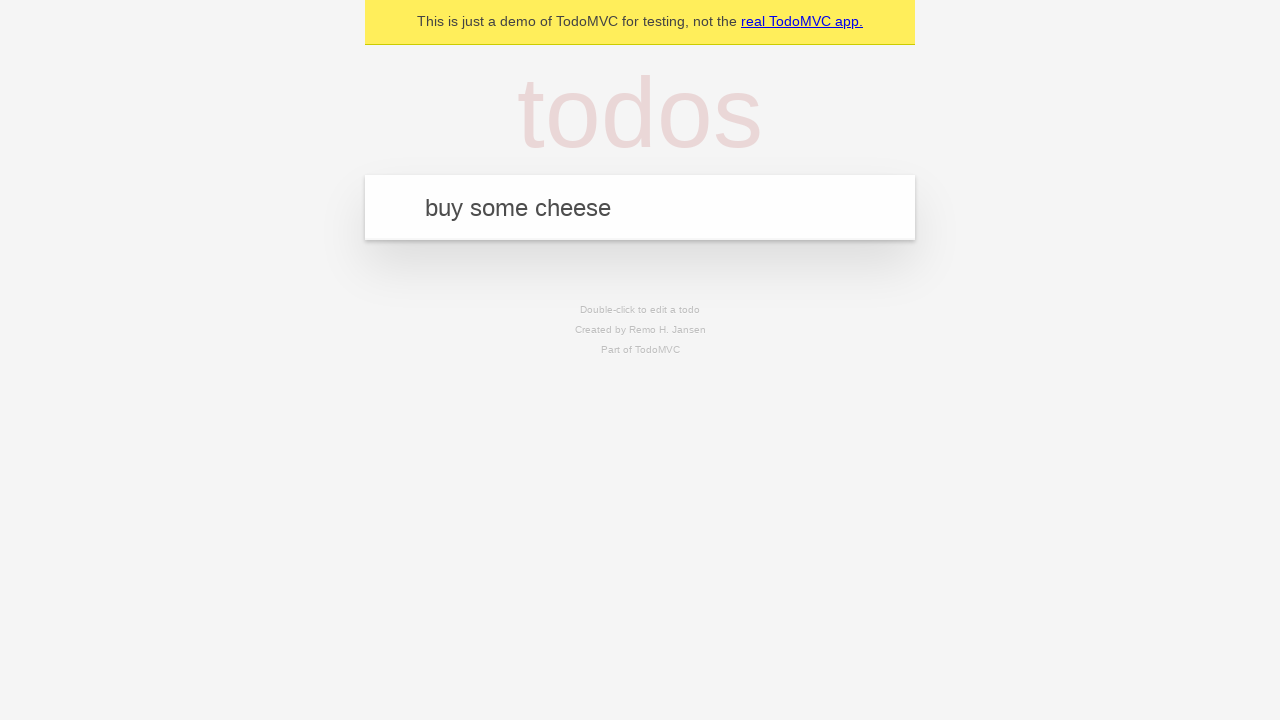

Pressed Enter to create first todo item on internal:attr=[placeholder="What needs to be done?"i]
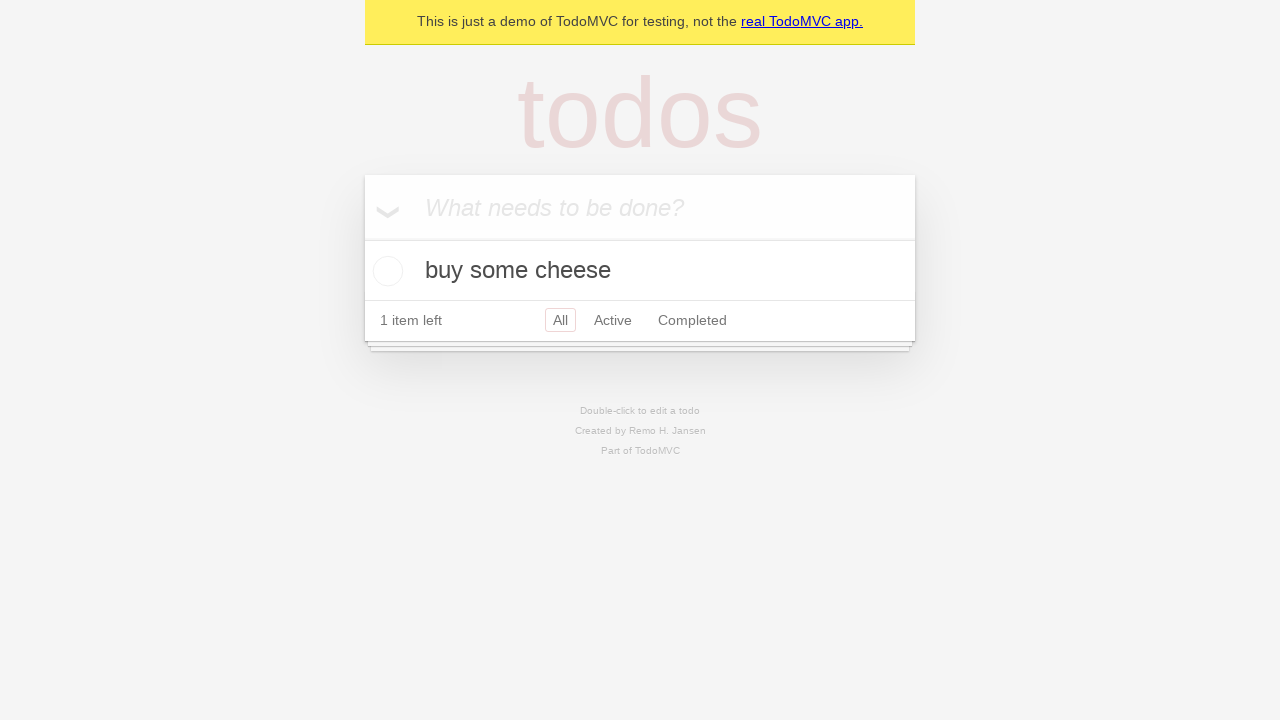

Filled todo input with 'feed the cat' on internal:attr=[placeholder="What needs to be done?"i]
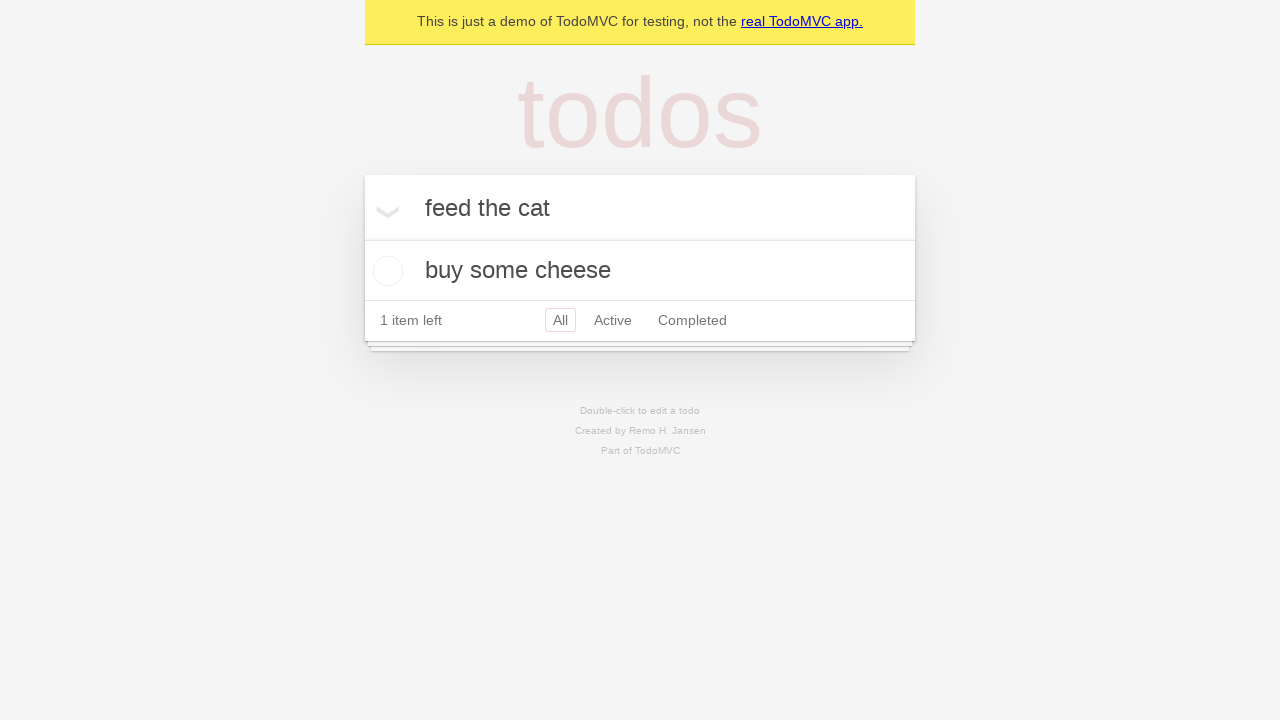

Pressed Enter to create second todo item on internal:attr=[placeholder="What needs to be done?"i]
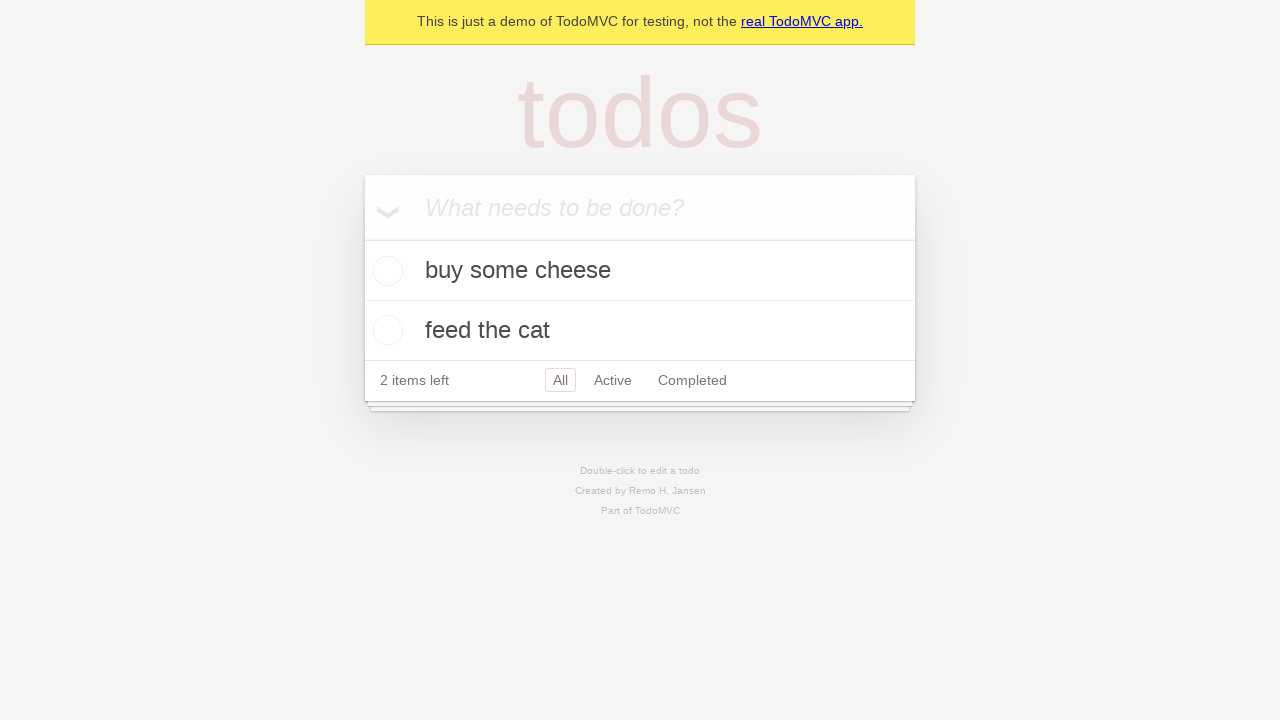

Filled todo input with 'book a doctors appointment' on internal:attr=[placeholder="What needs to be done?"i]
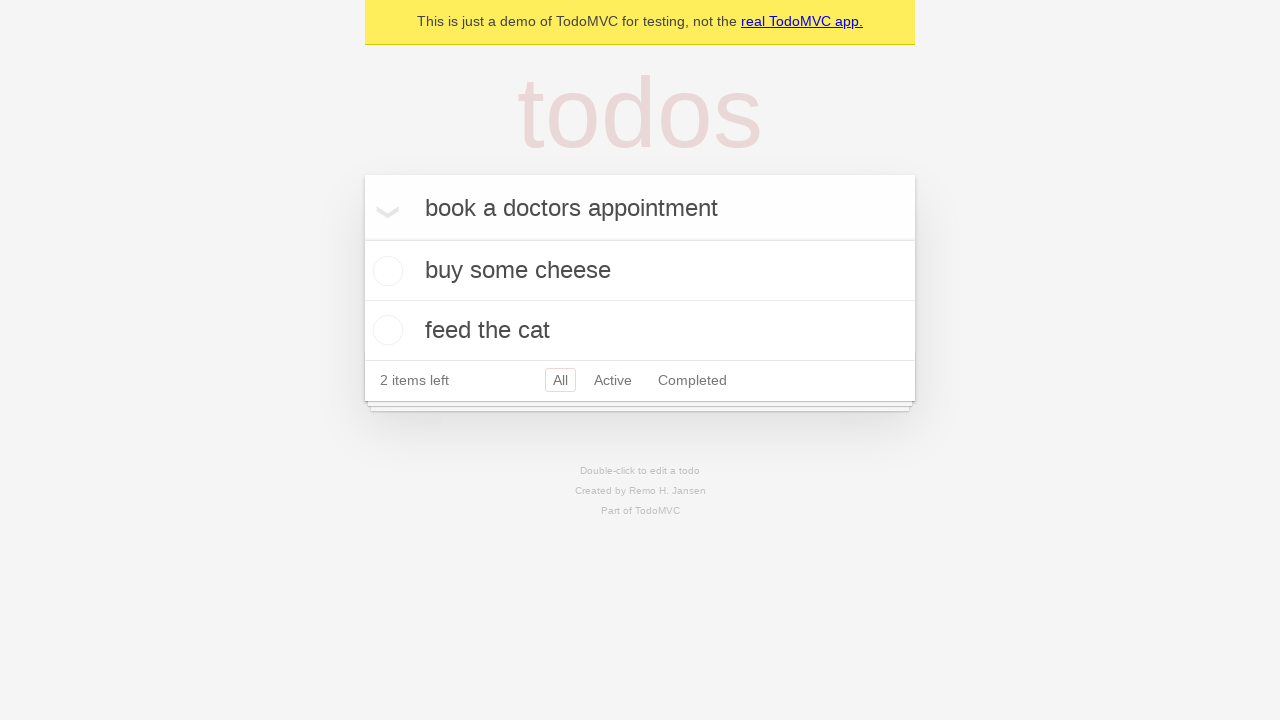

Pressed Enter to create third todo item on internal:attr=[placeholder="What needs to be done?"i]
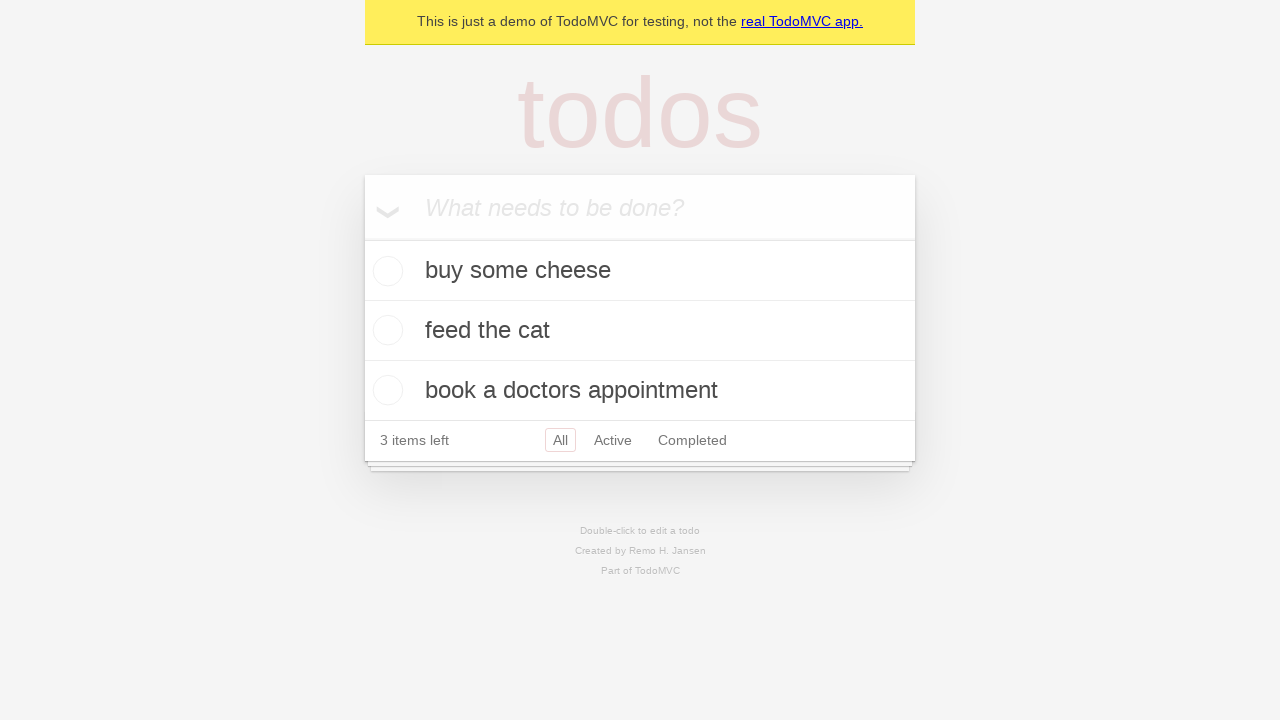

Checked the second todo item to mark it as completed at (385, 330) on internal:testid=[data-testid="todo-item"s] >> nth=1 >> internal:role=checkbox
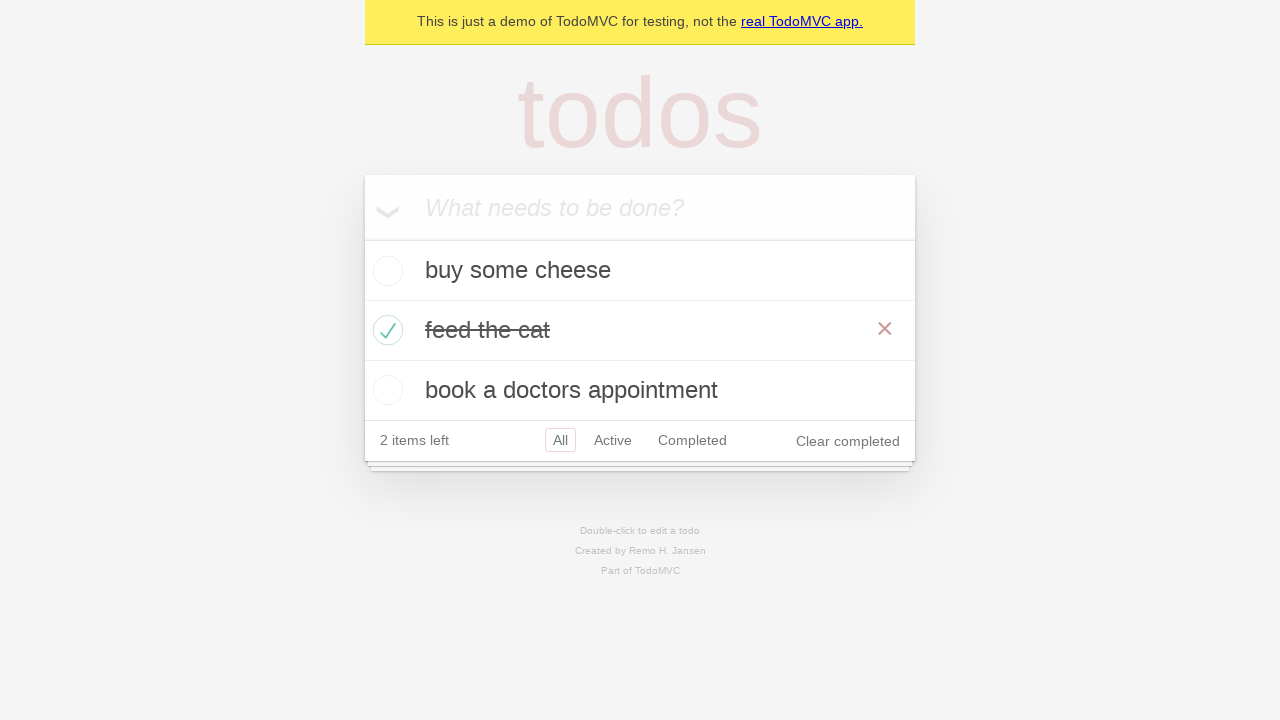

Clicked 'All' filter link at (560, 440) on internal:role=link[name="All"i]
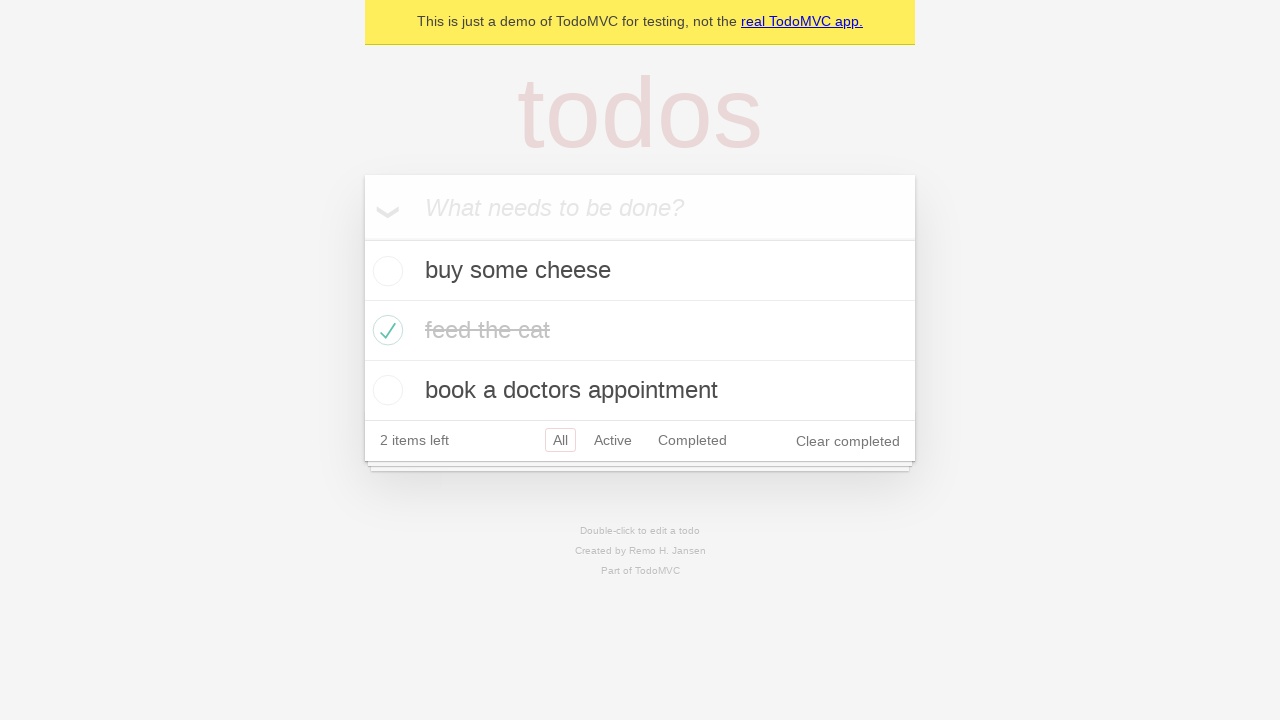

Clicked 'Active' filter link at (613, 440) on internal:role=link[name="Active"i]
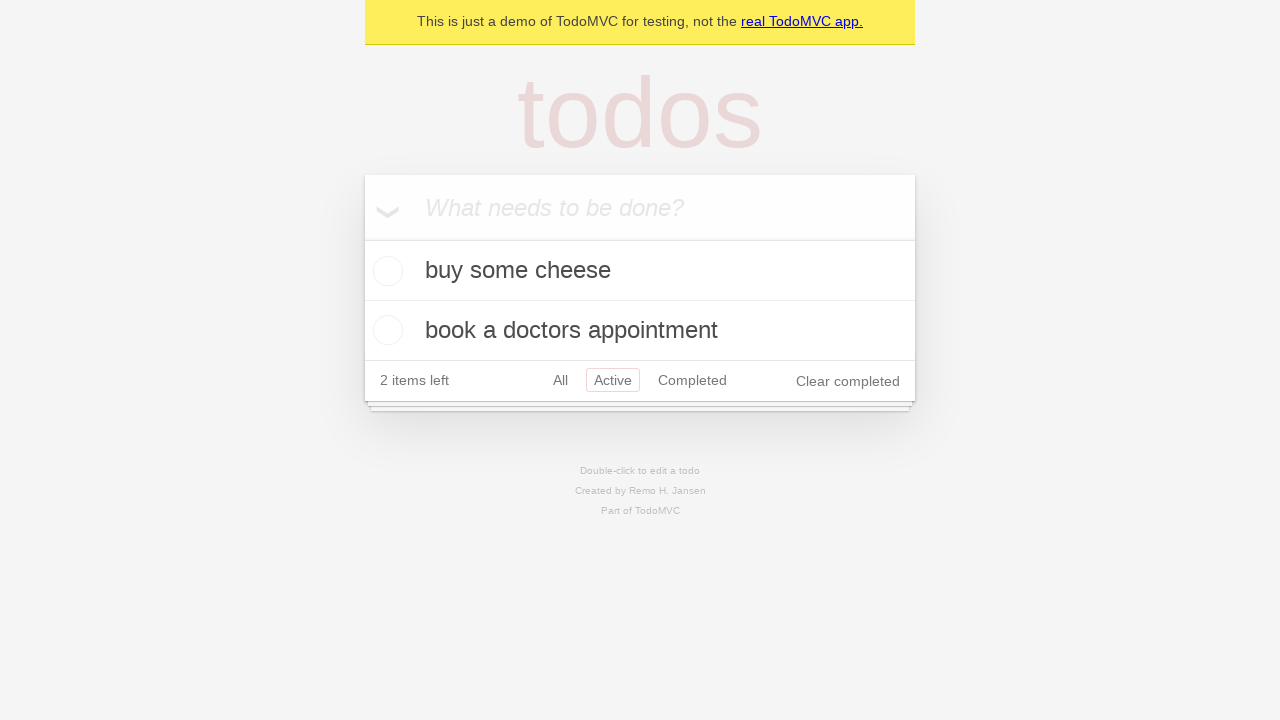

Clicked 'Completed' filter link at (692, 380) on internal:role=link[name="Completed"i]
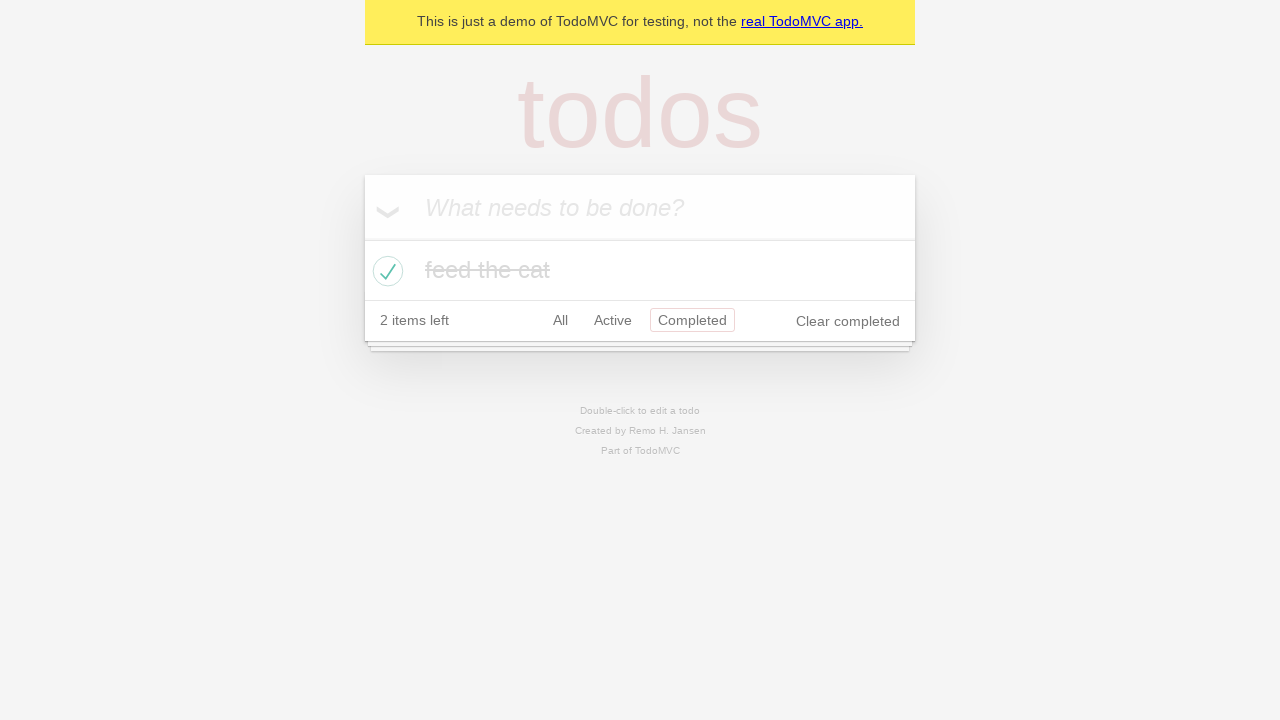

Navigated back to 'Active' filter in filter history
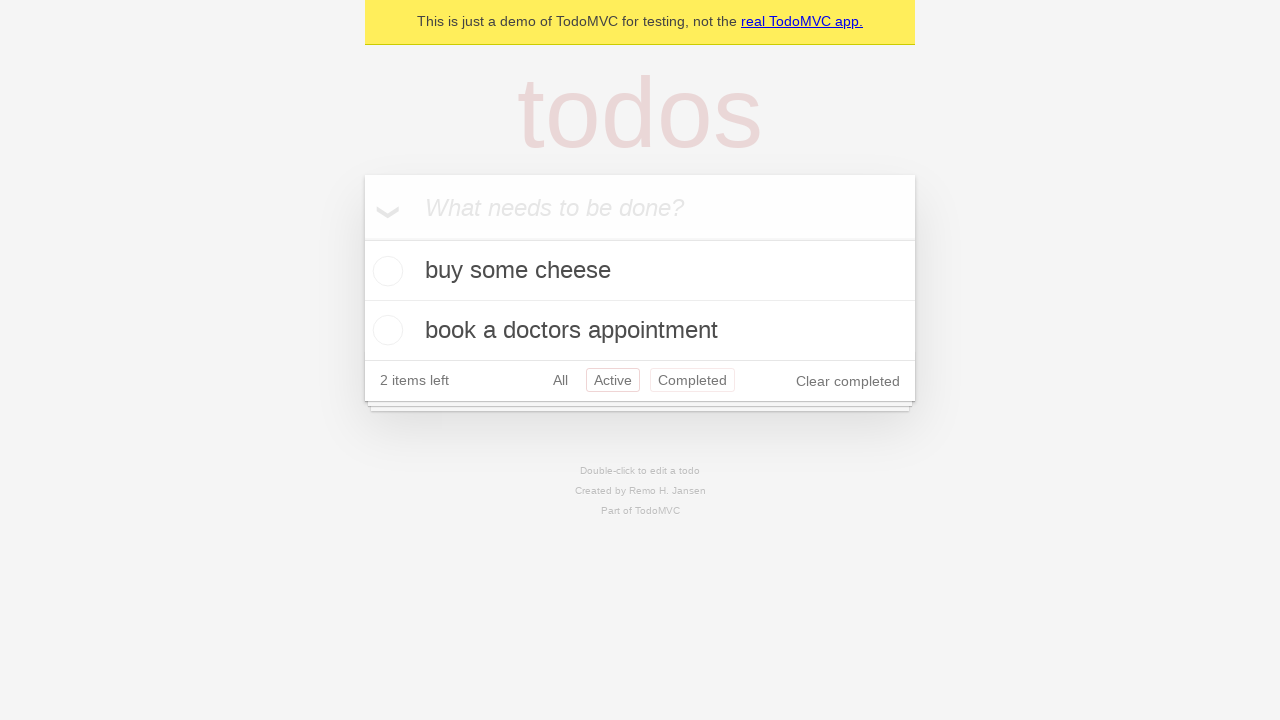

Navigated back to 'All' filter in filter history
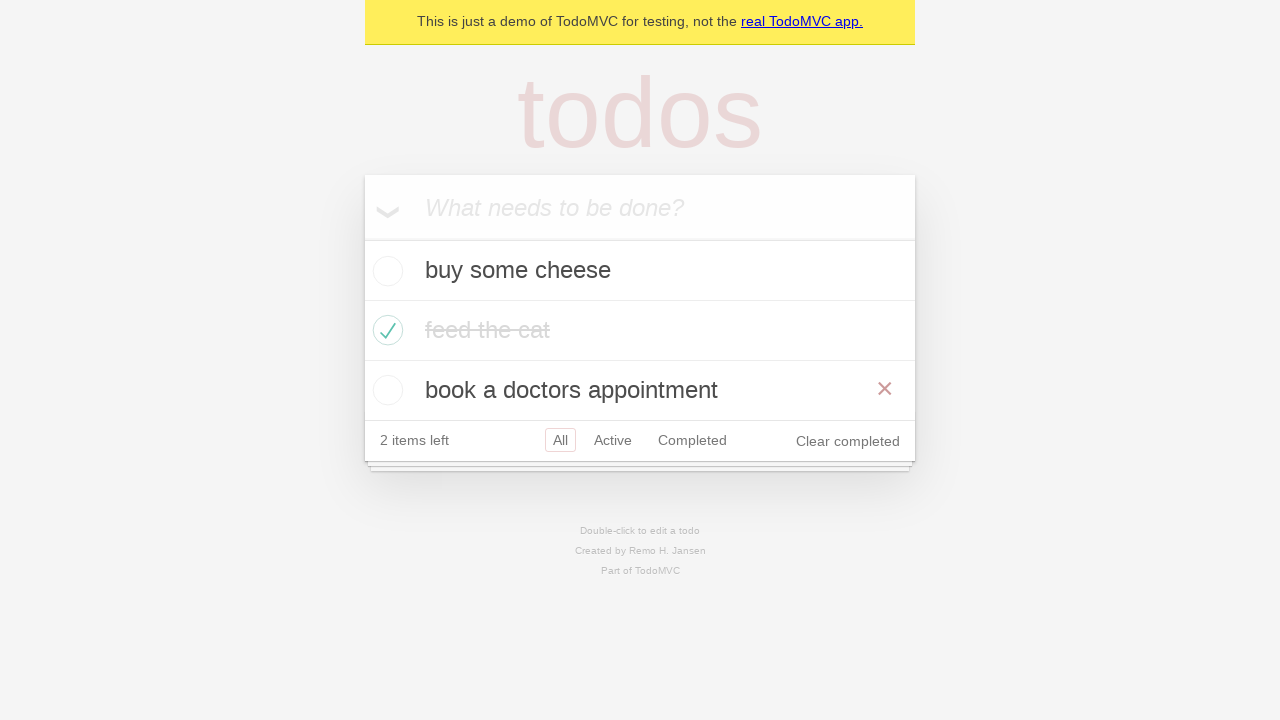

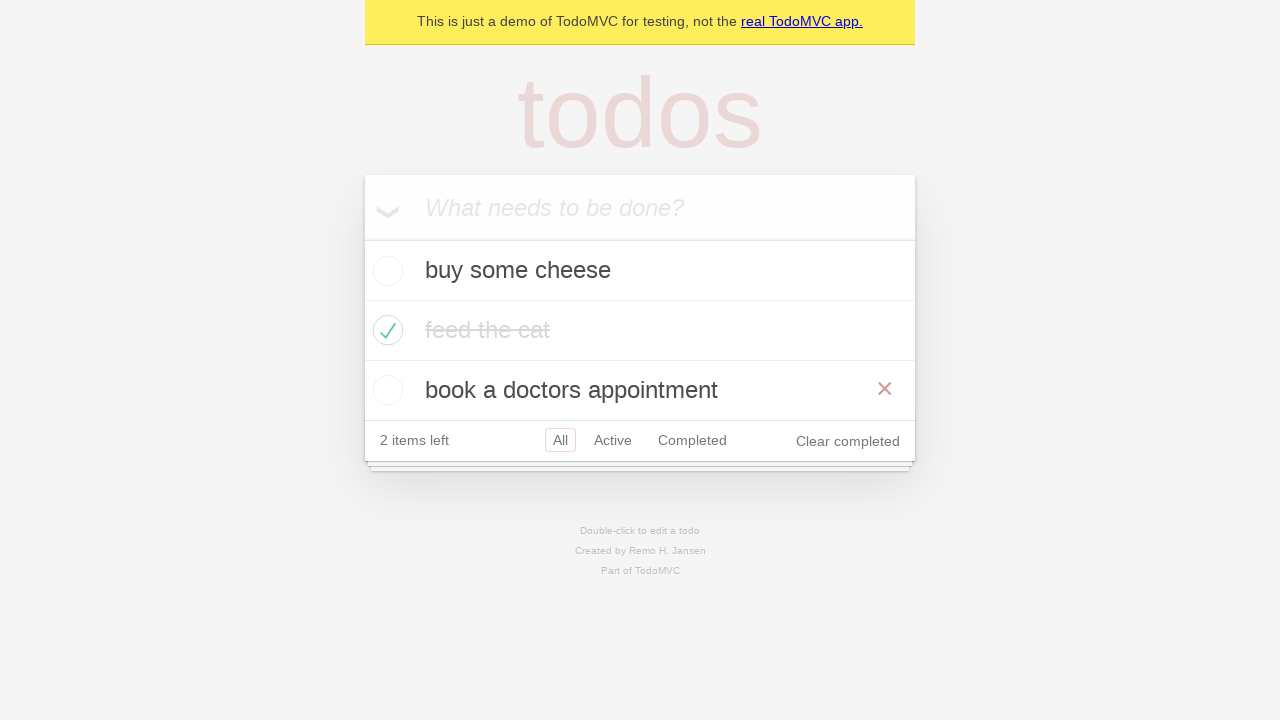